Tests radio button interactions on a blog page by counting radio buttons, selecting specific options, and iterating through multiple radio button selections

Starting URL: https://omayo.blogspot.com/

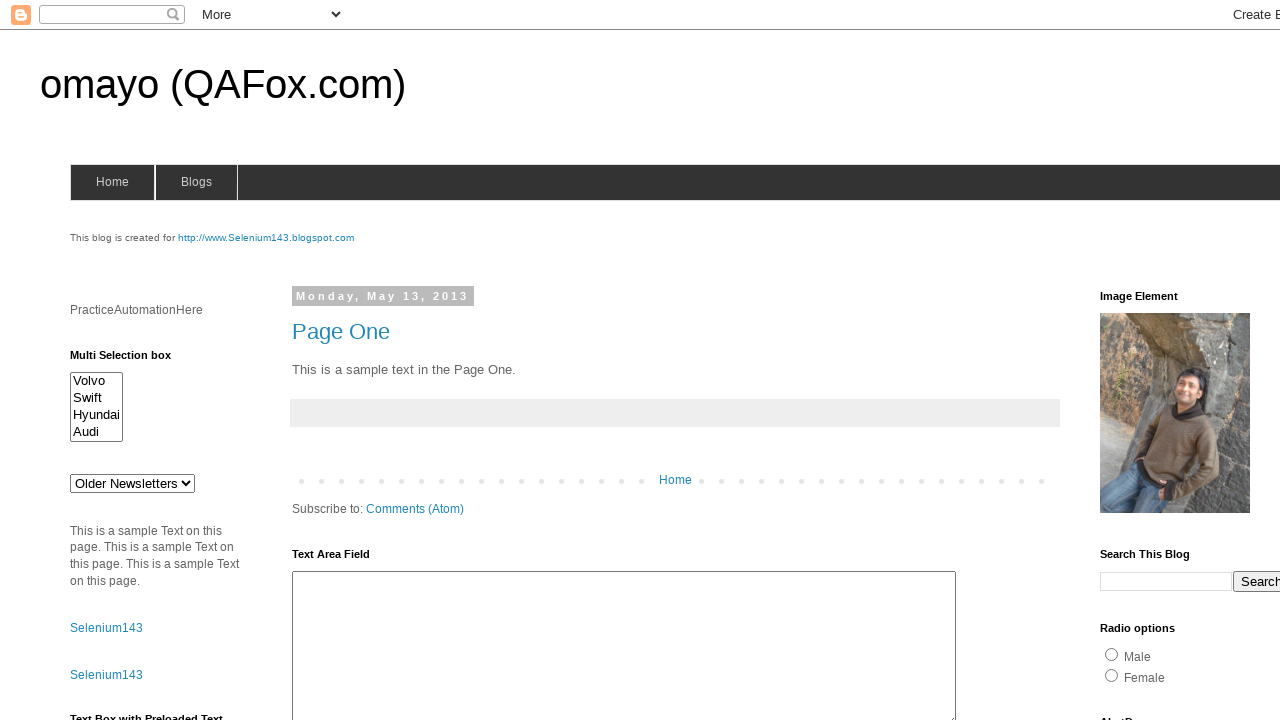

Retrieved all radio buttons from the page
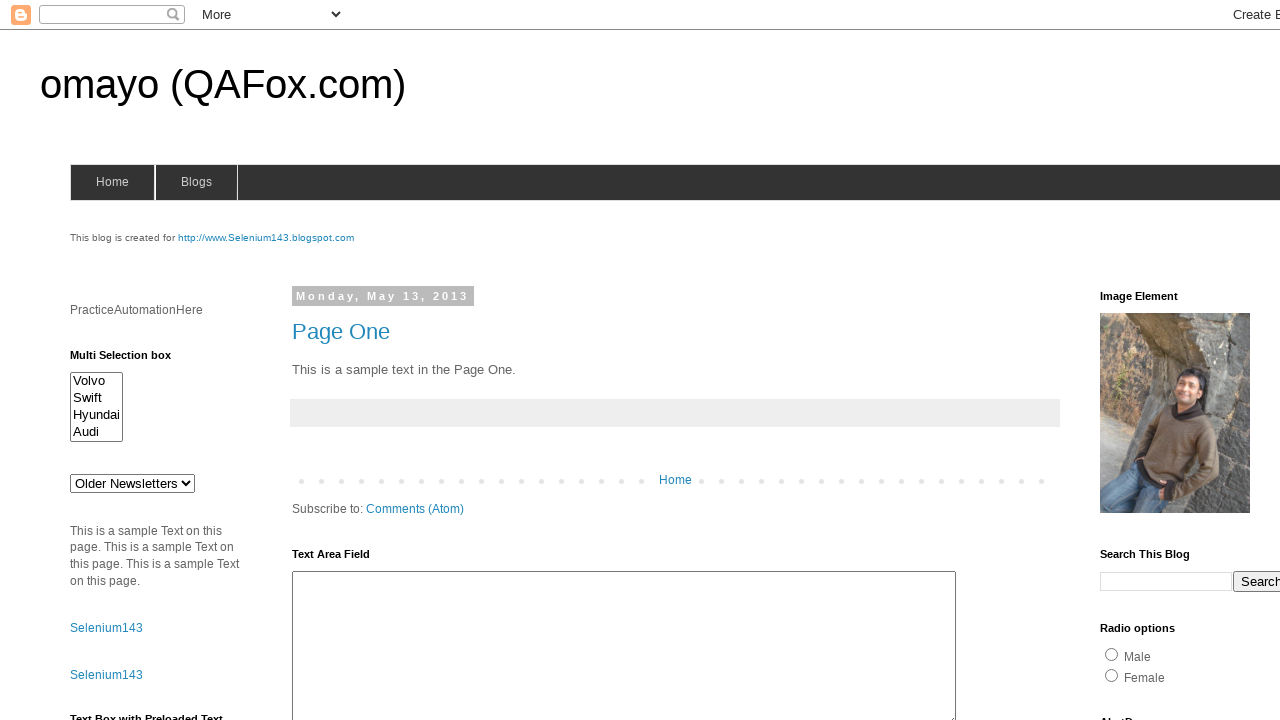

Counted 5 radio buttons on the page
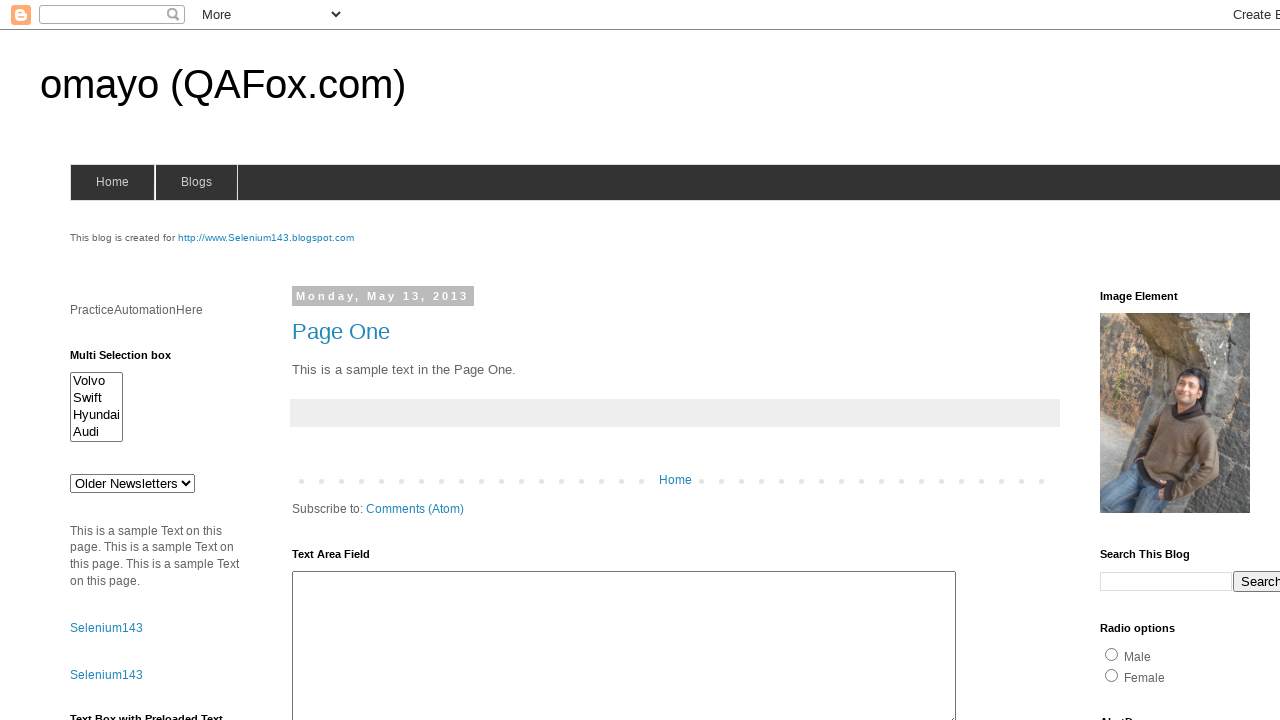

Printed values of all radio buttons
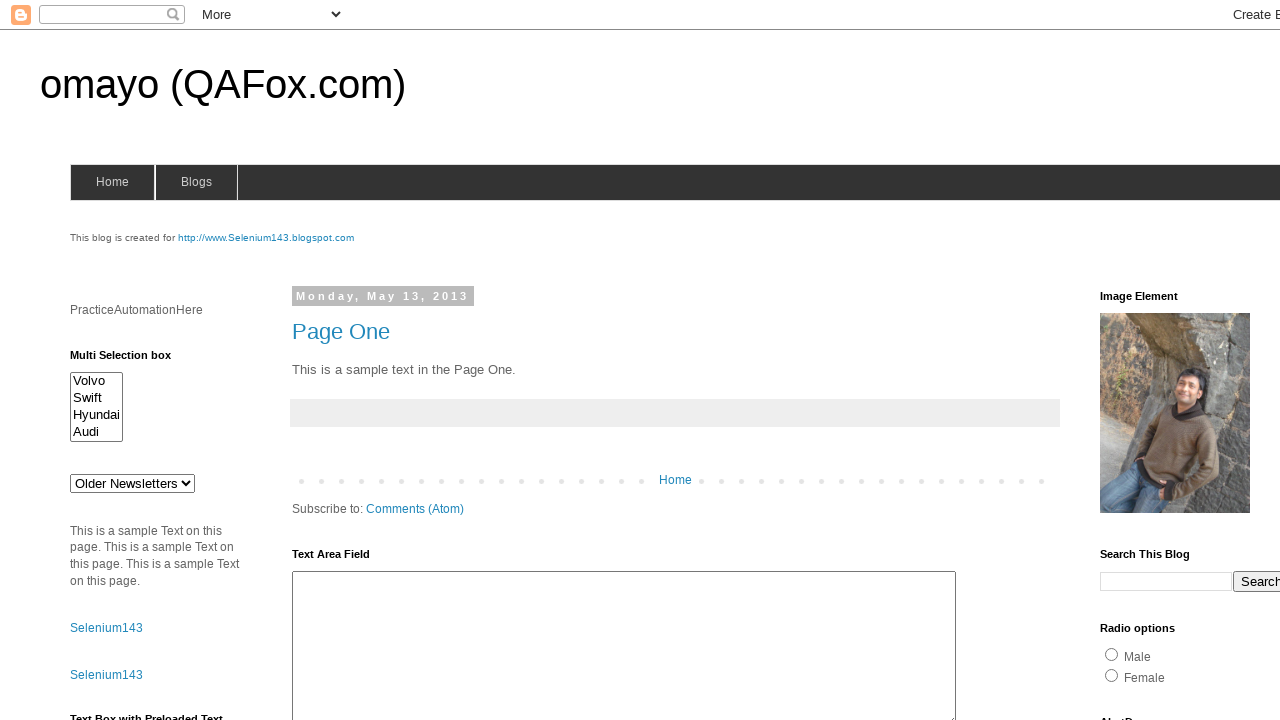

Selected the 'Car' radio button at (1252, 361) on xpath=//input[@value='Car']
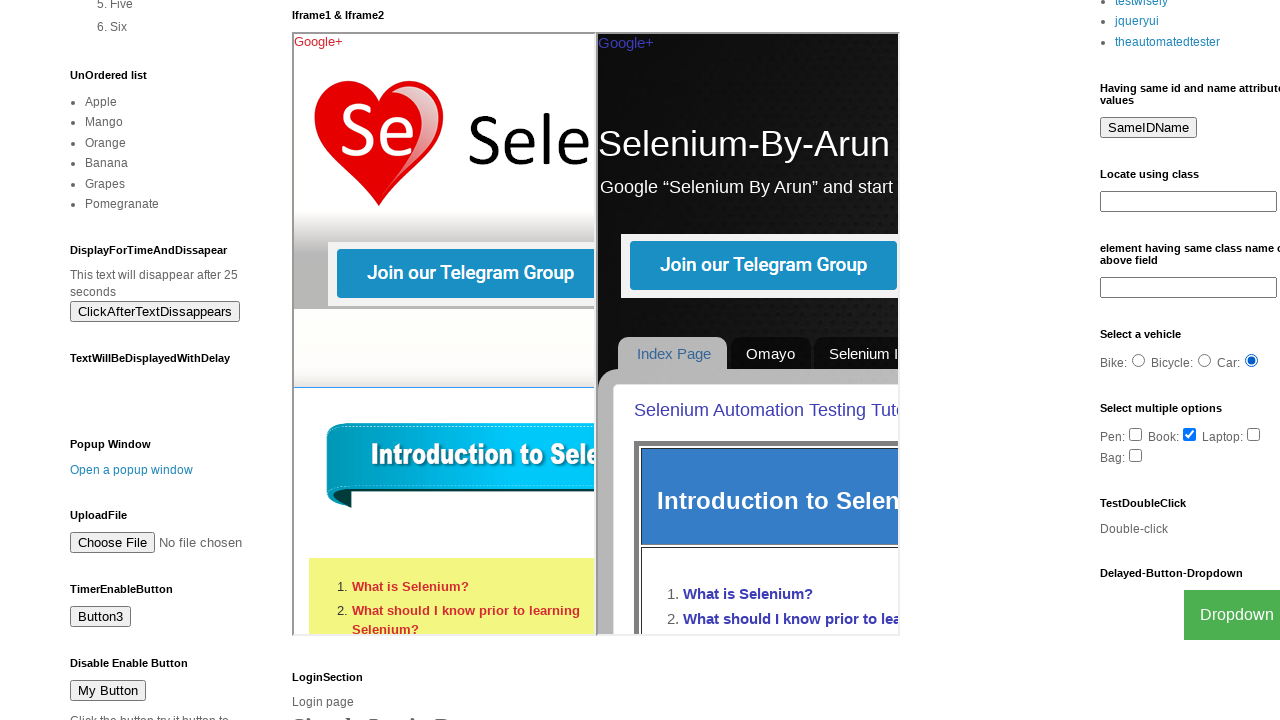

Clicked radio button with value 'male' at (1112, 360) on xpath=//input[@type='radio'] >> nth=0
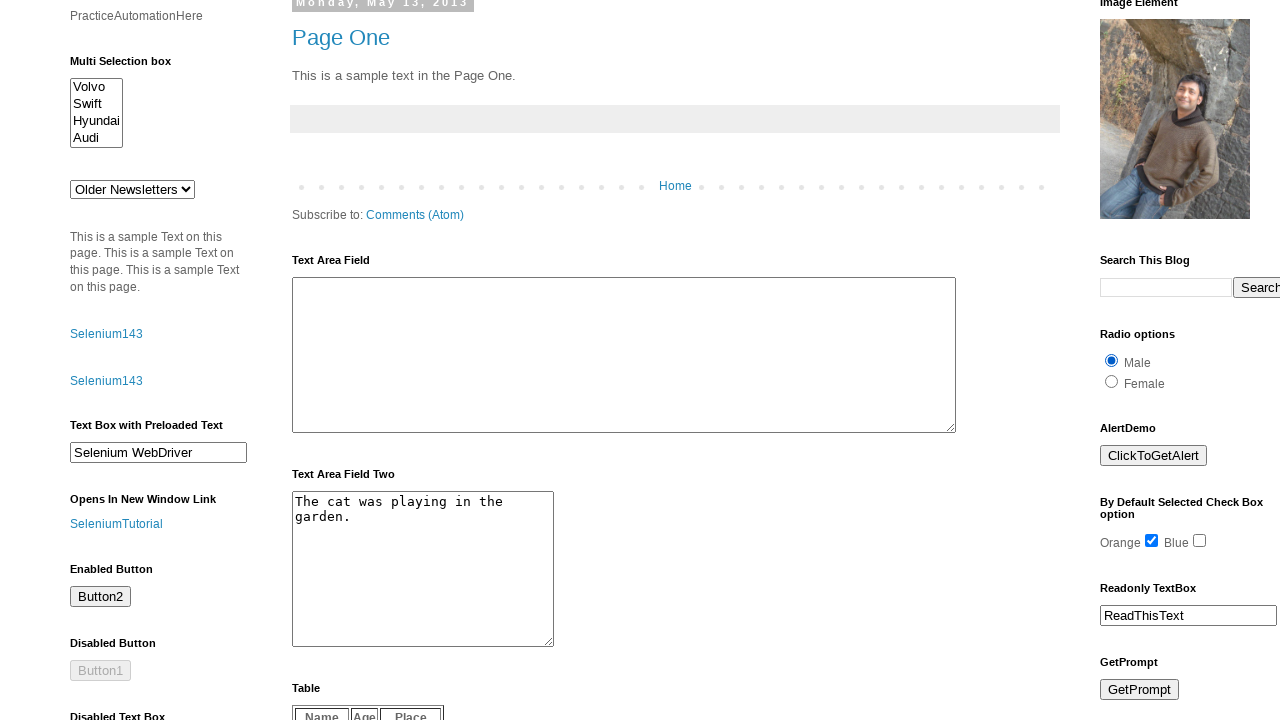

Checked if 'male' radio button is selected: True
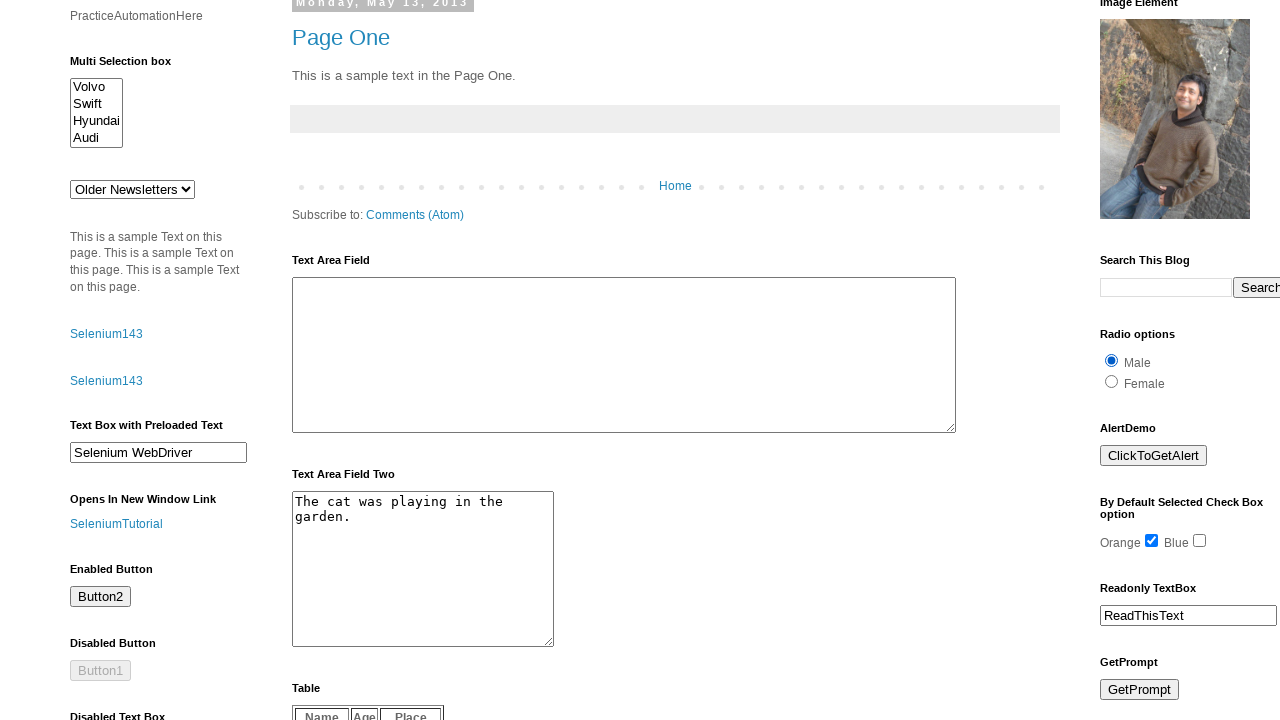

Clicked radio button with value 'female' at (1112, 381) on xpath=//input[@type='radio'] >> nth=1
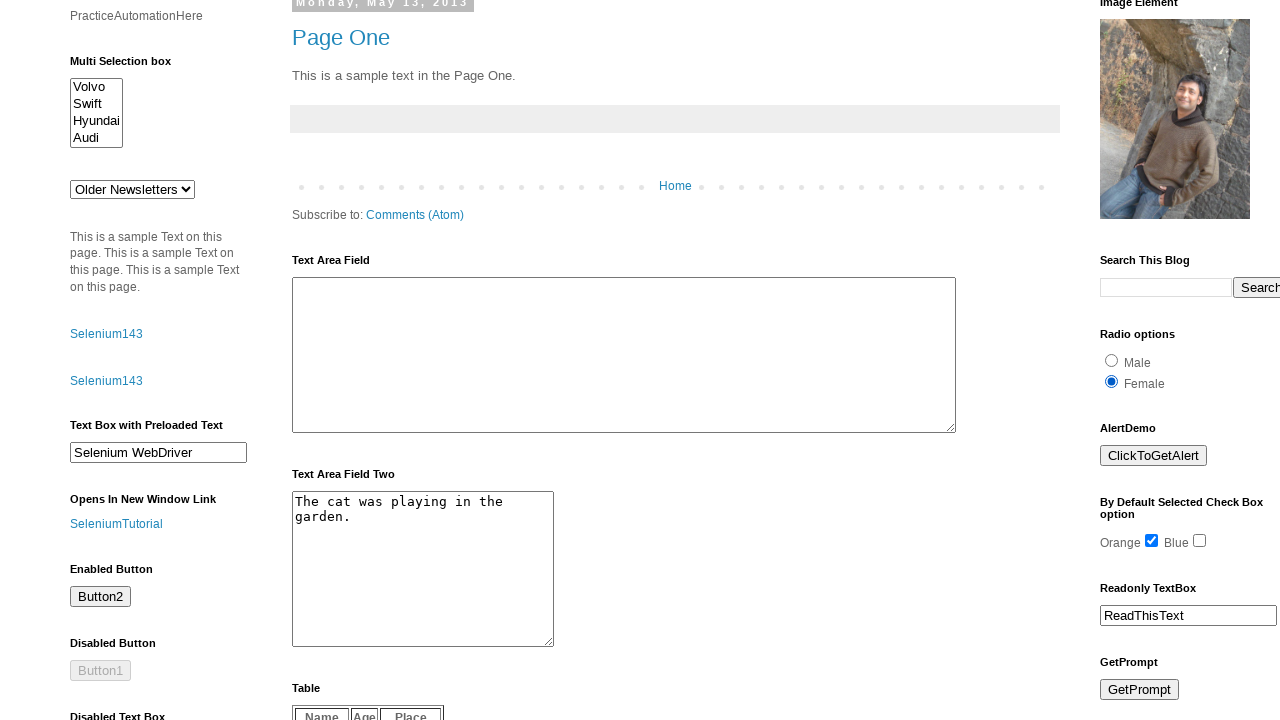

Checked if 'female' radio button is selected: True
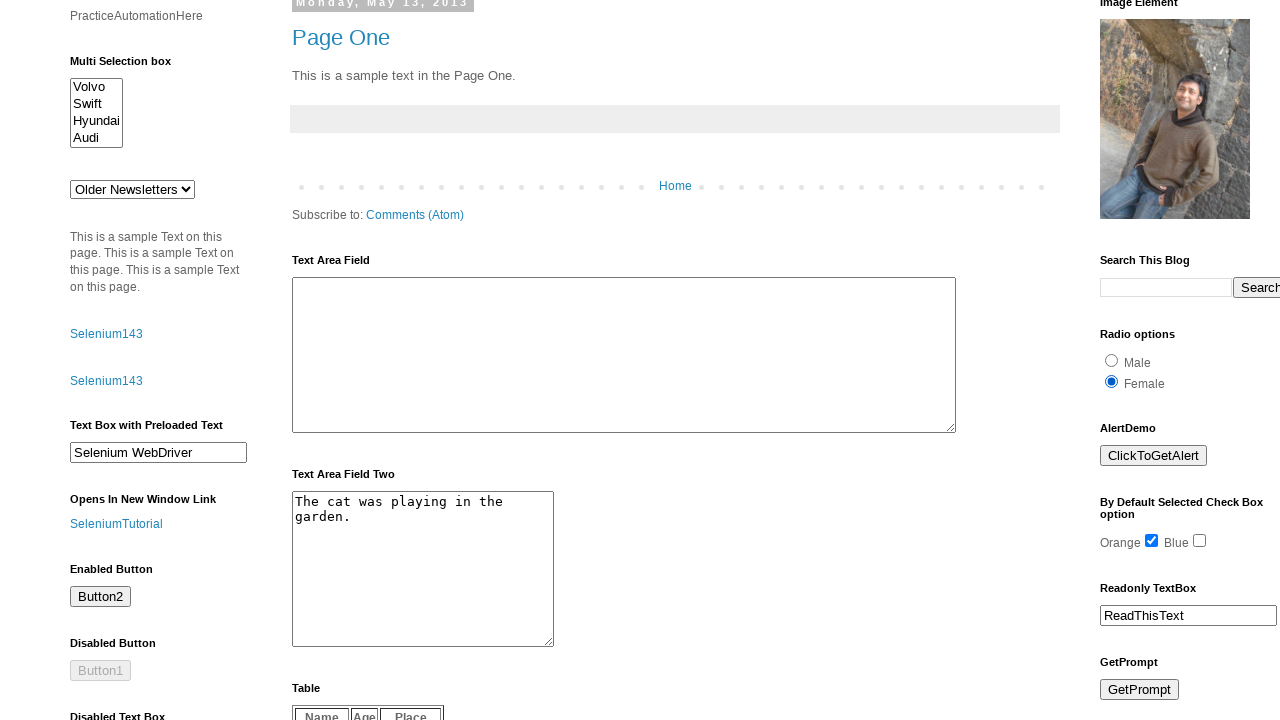

Checked selection state of 'Bike' radio button: False
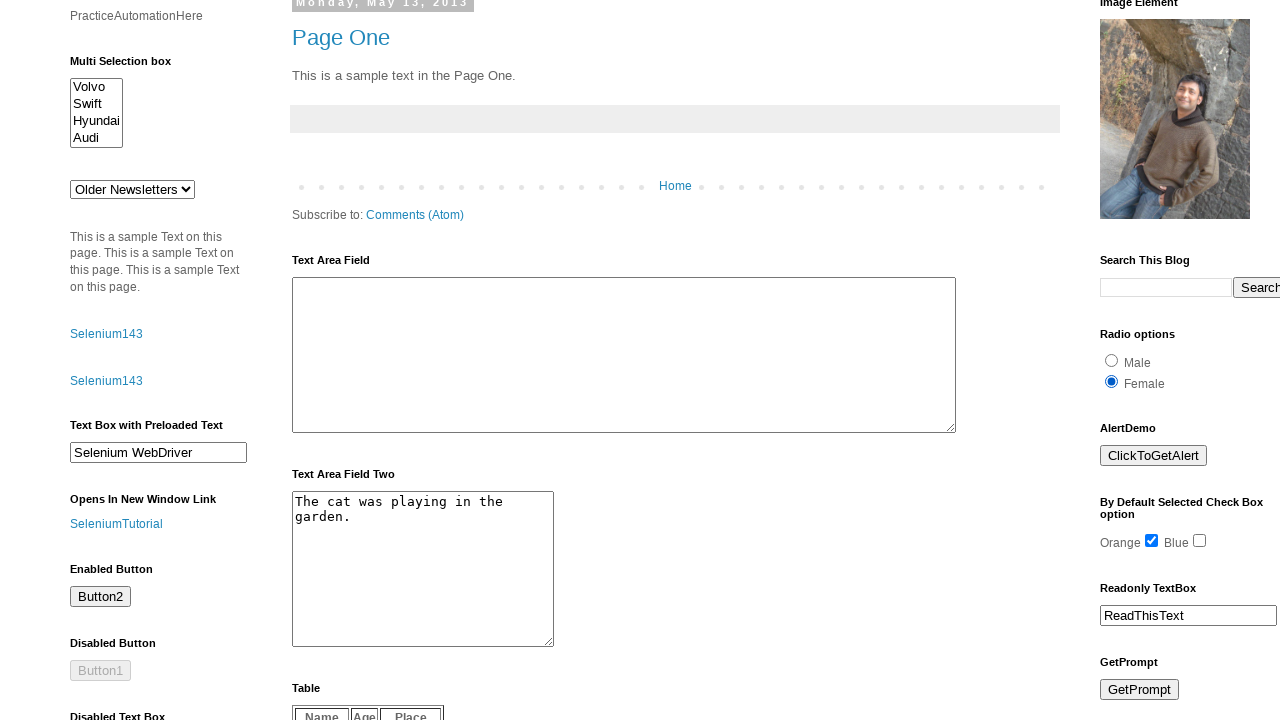

Checked selection state of 'Bicycle' radio button: False
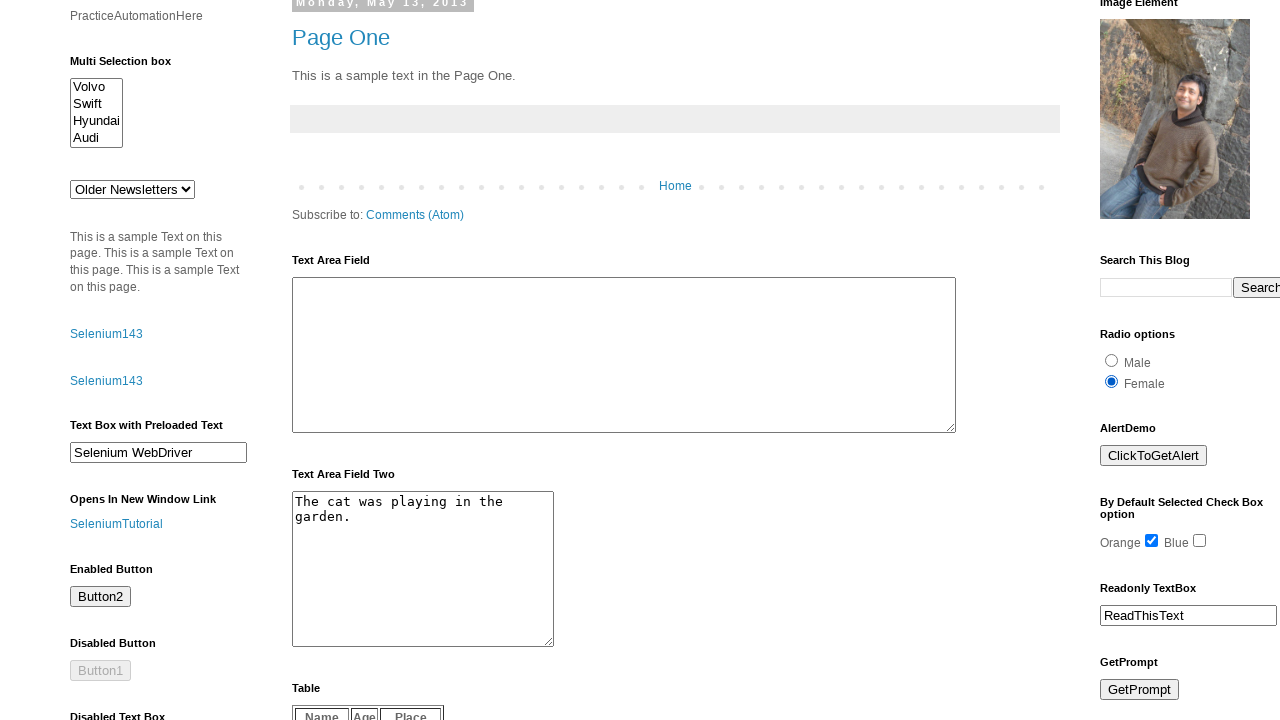

Checked selection state of 'Car' radio button: True
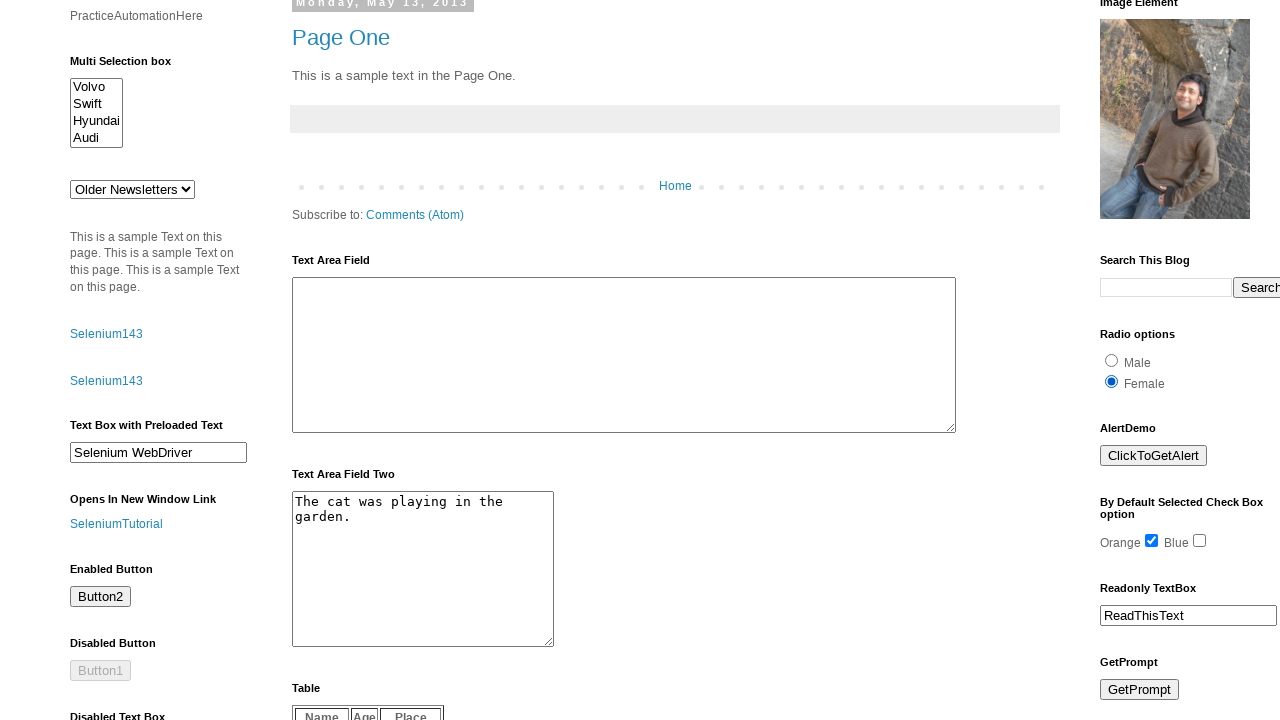

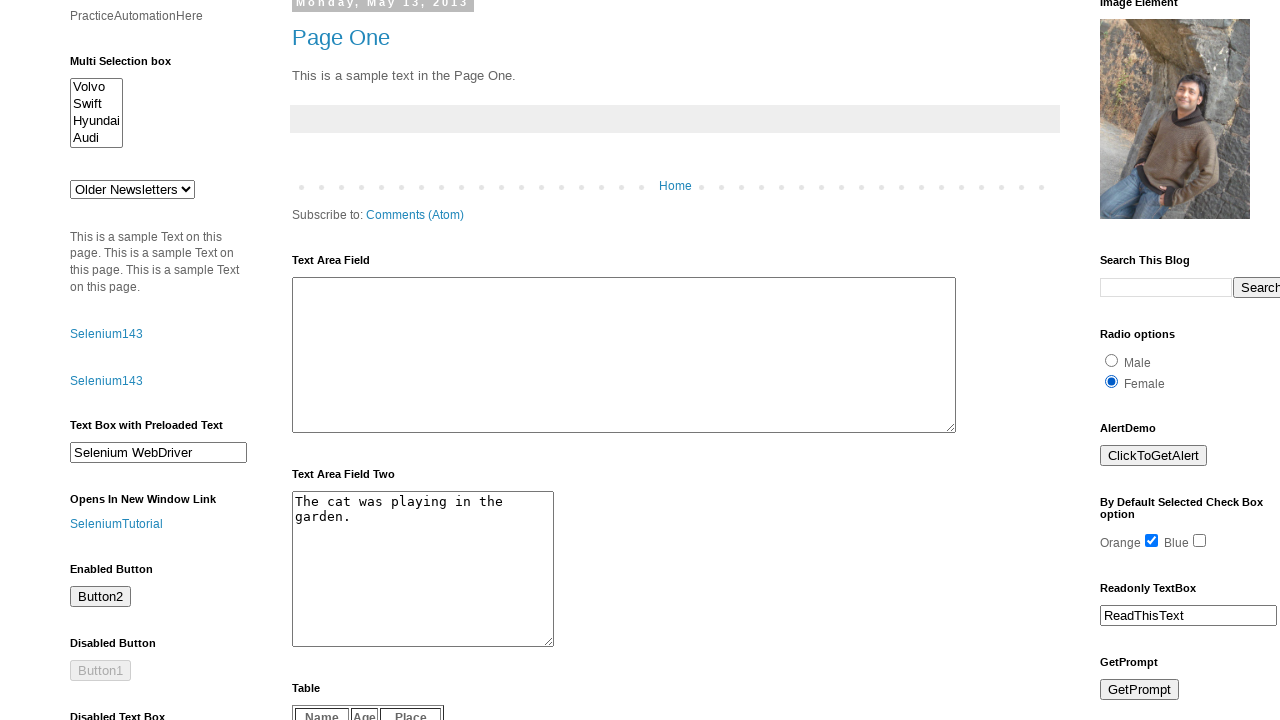